Navigates to a page, finds a link using a calculated text value, follows it, then fills out a form with personal information and submits it

Starting URL: http://suninjuly.github.io/find_link_text

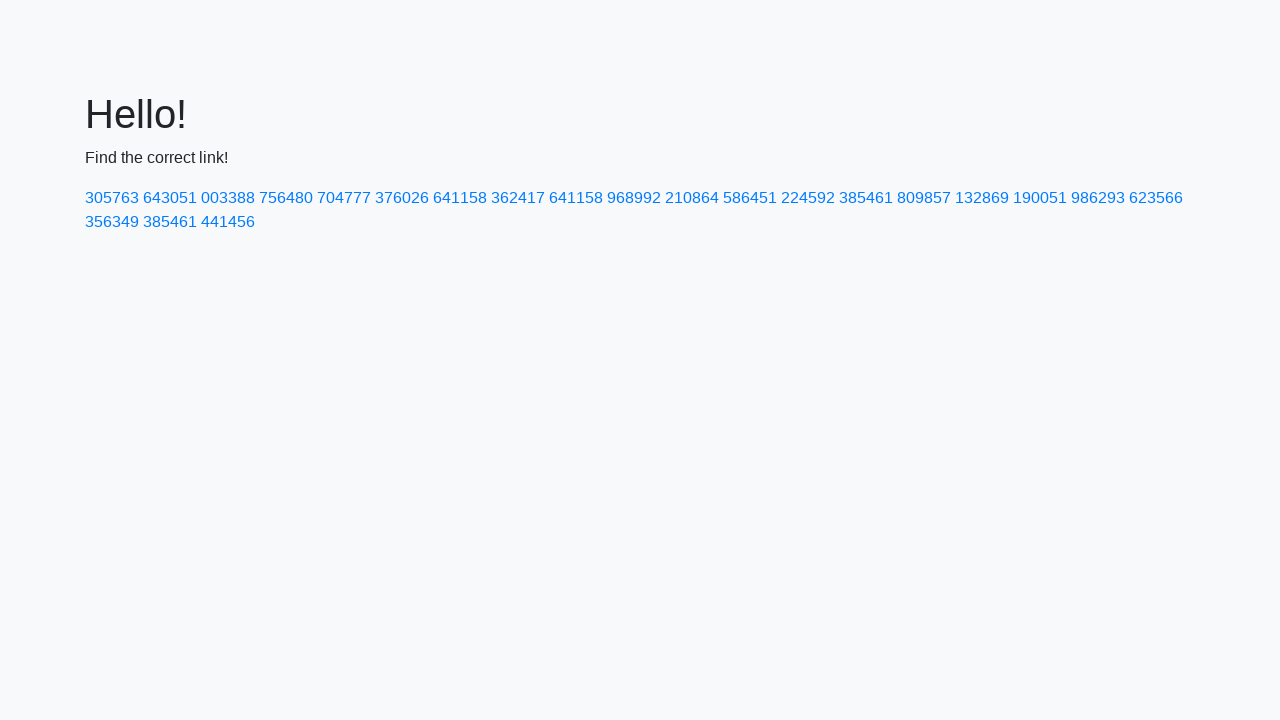

Clicked link with calculated text value at (808, 198) on internal:text="224592"i
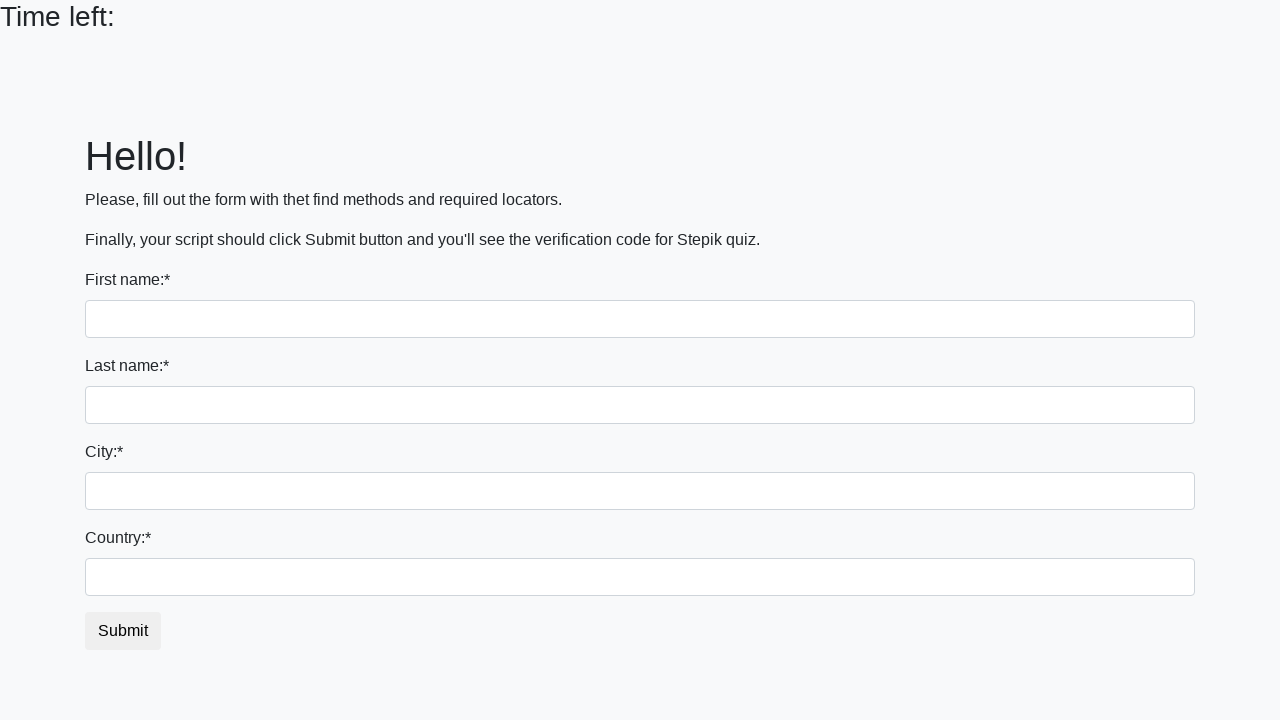

Filled first name field with 'Ivan' on input[name='first_name']
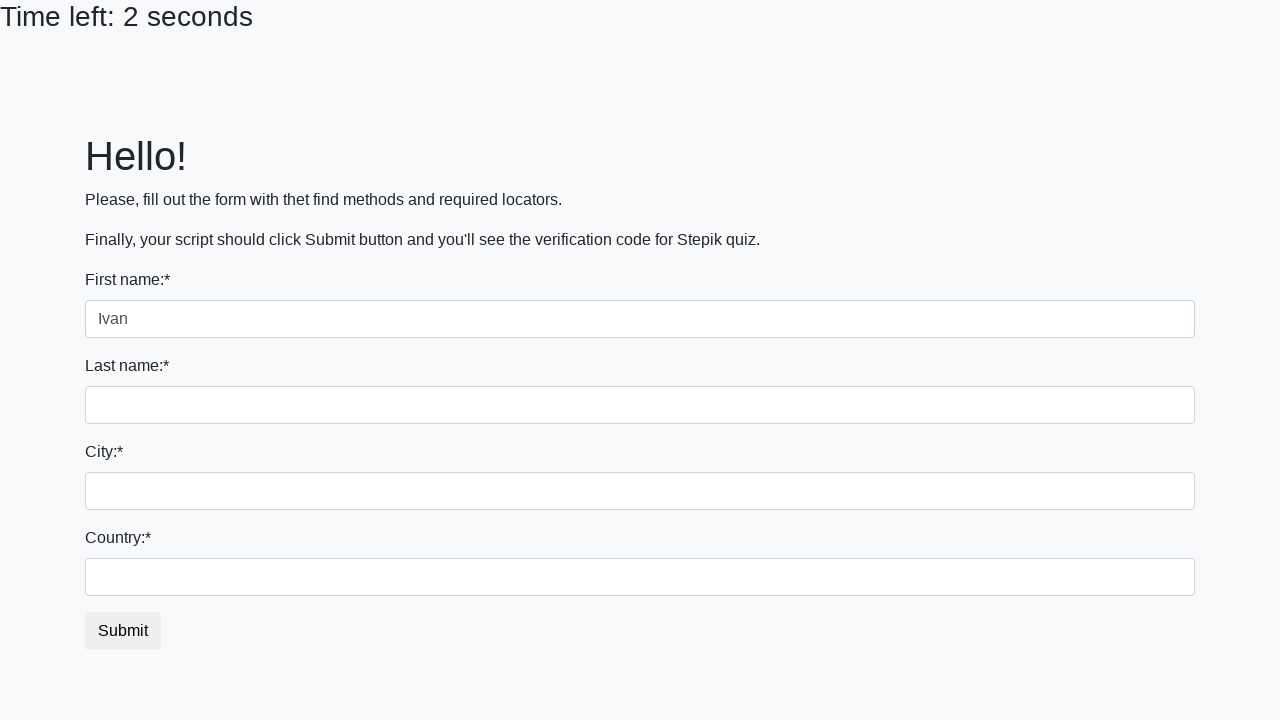

Filled last name field with 'Ivanov' on input[name='last_name']
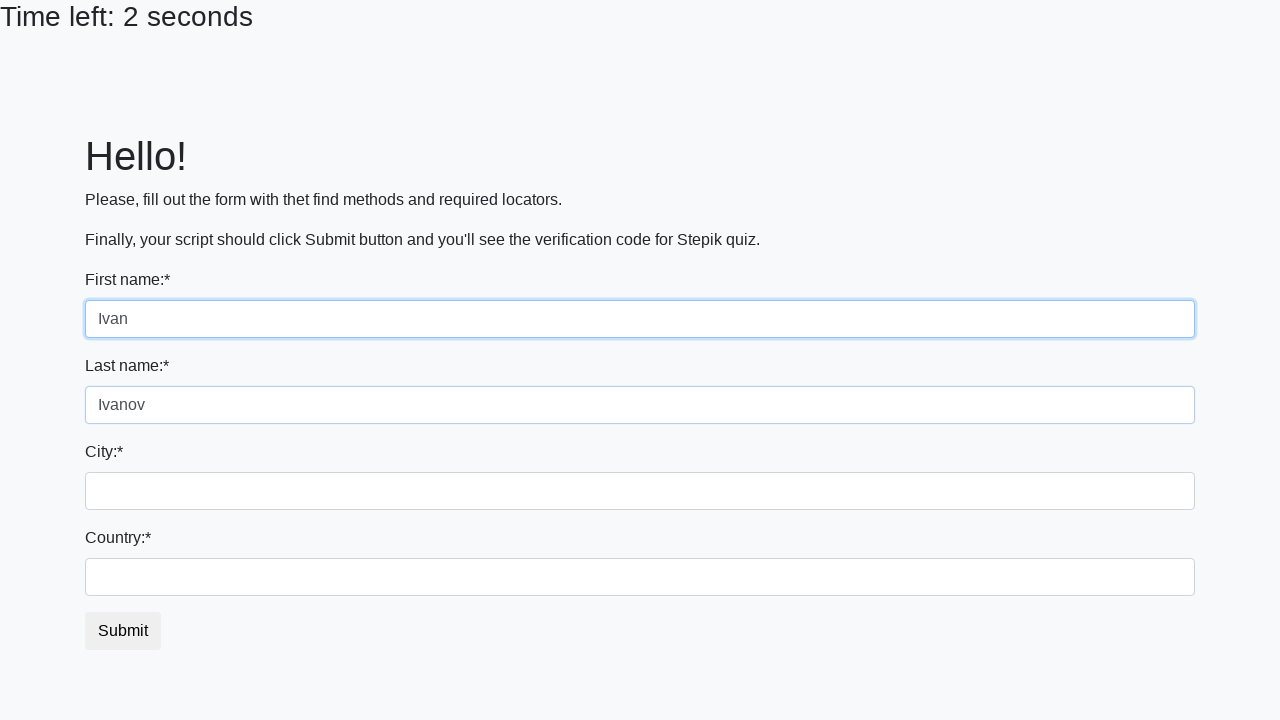

Filled city field with 'Smolensk' on .form-control.city
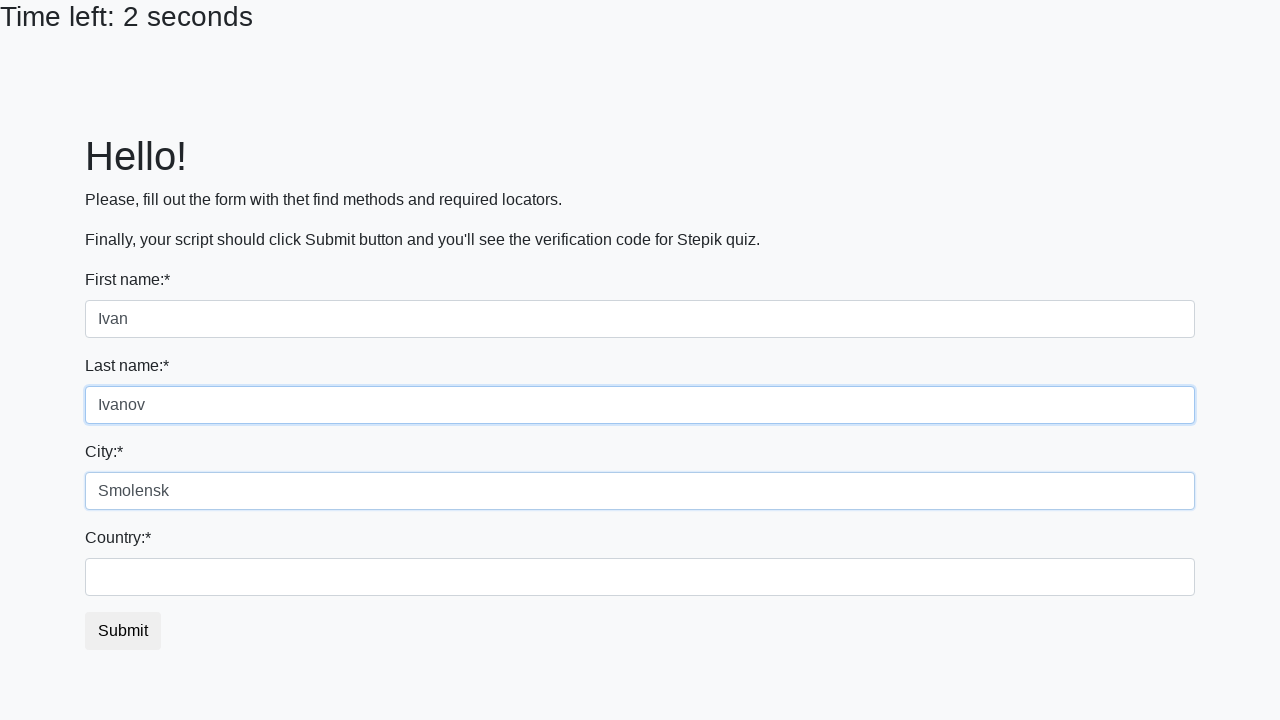

Filled country field with 'Russia' on #country
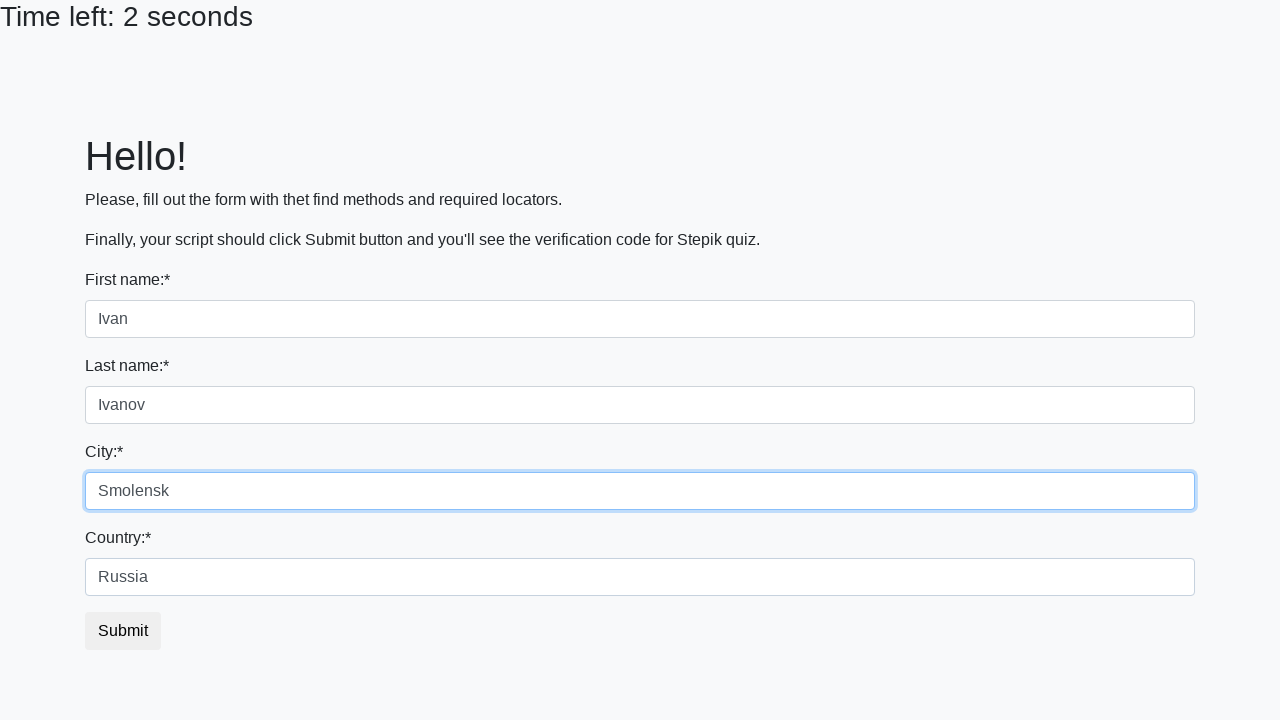

Clicked form submit button at (123, 631) on .btn.btn-default
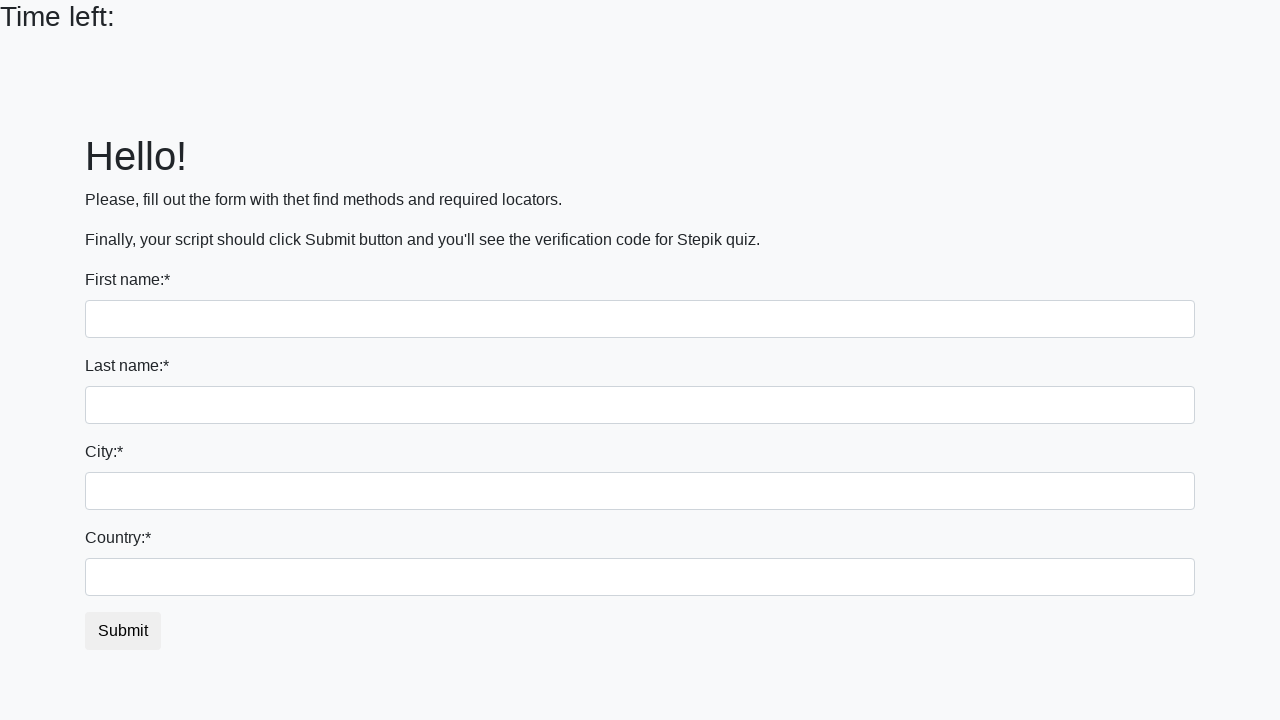

Waited for page processing
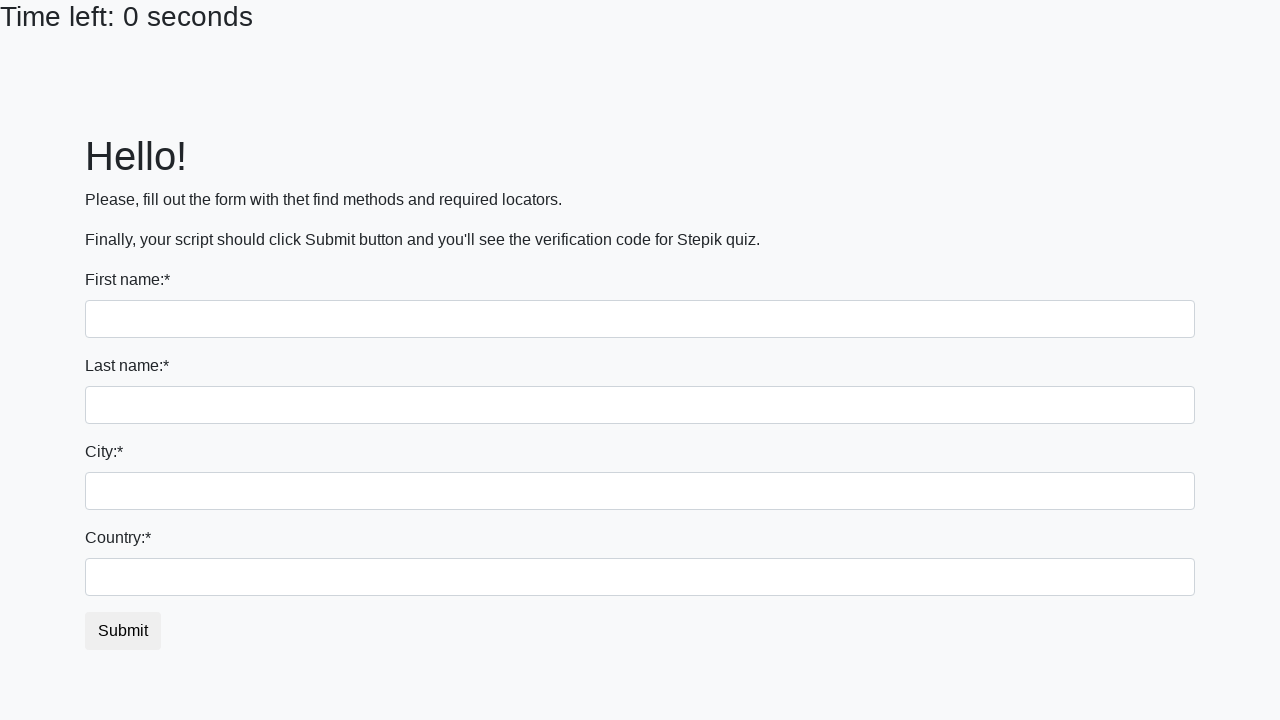

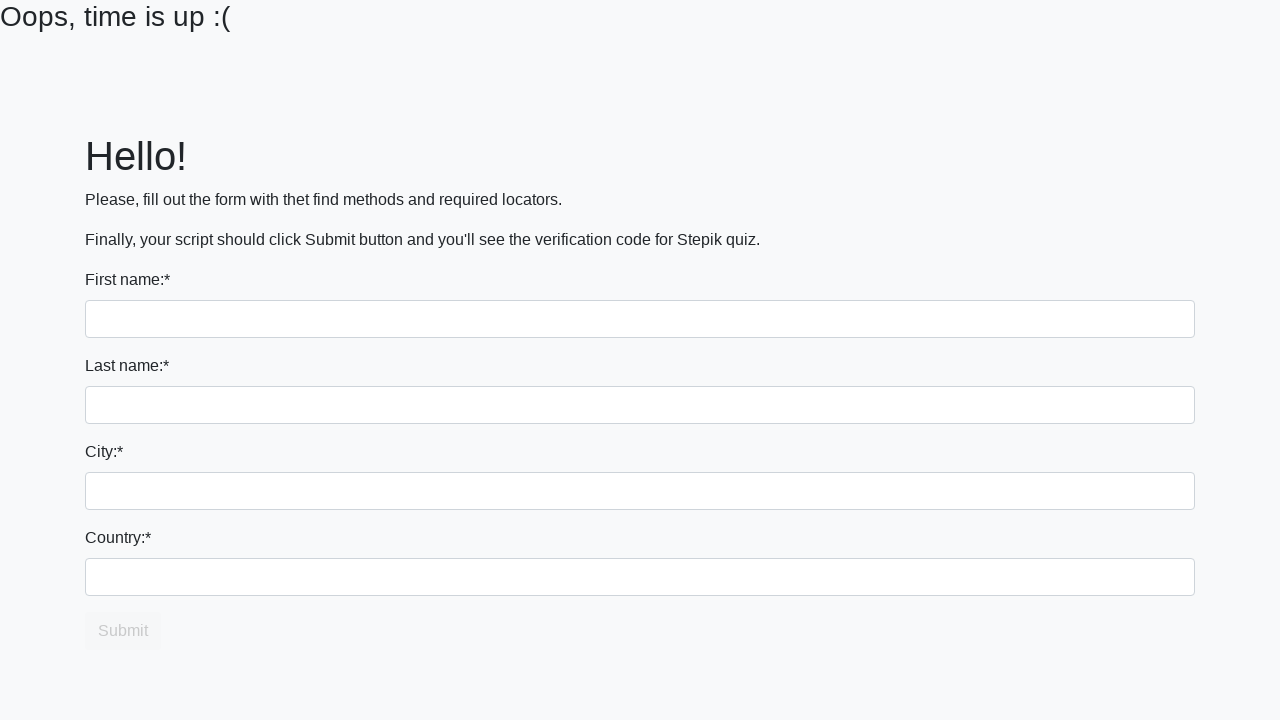